Tests subtraction of two equal large integers (9999999999 - 9999999999) using integer mode

Starting URL: https://gerabarud.github.io/is3-calculadora/

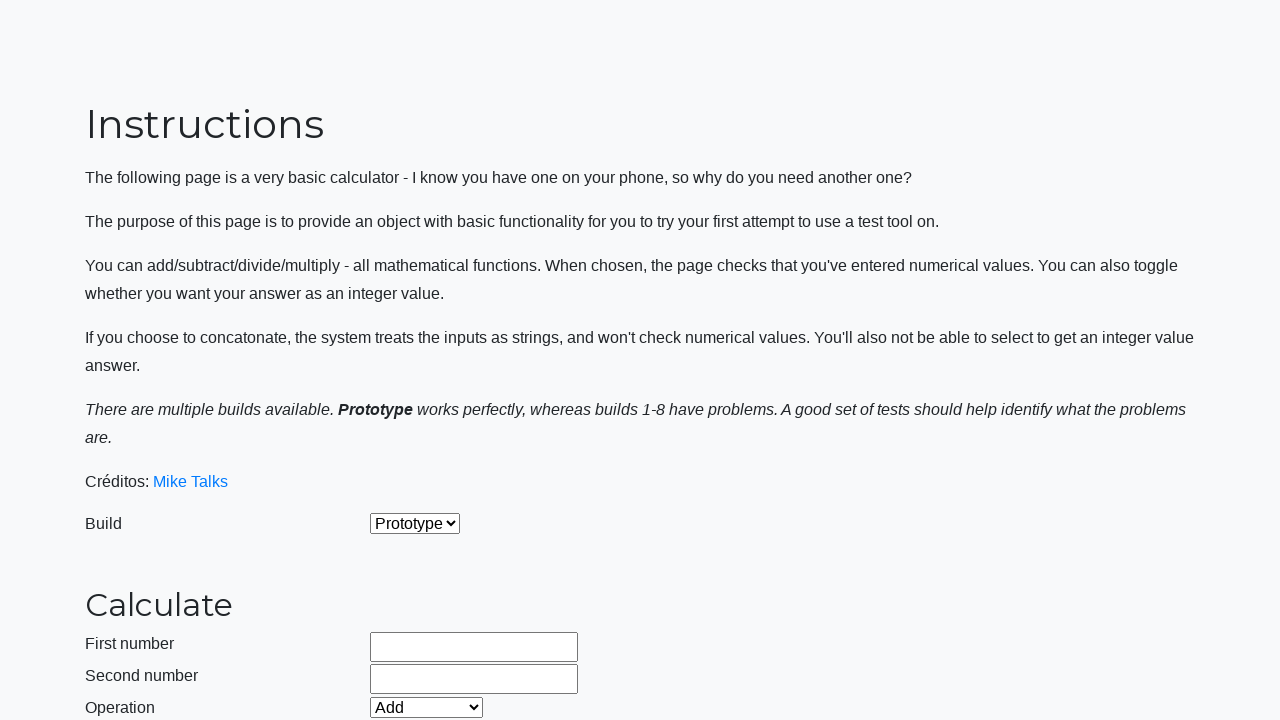

Selected Prototype build from dropdown on #selectBuild
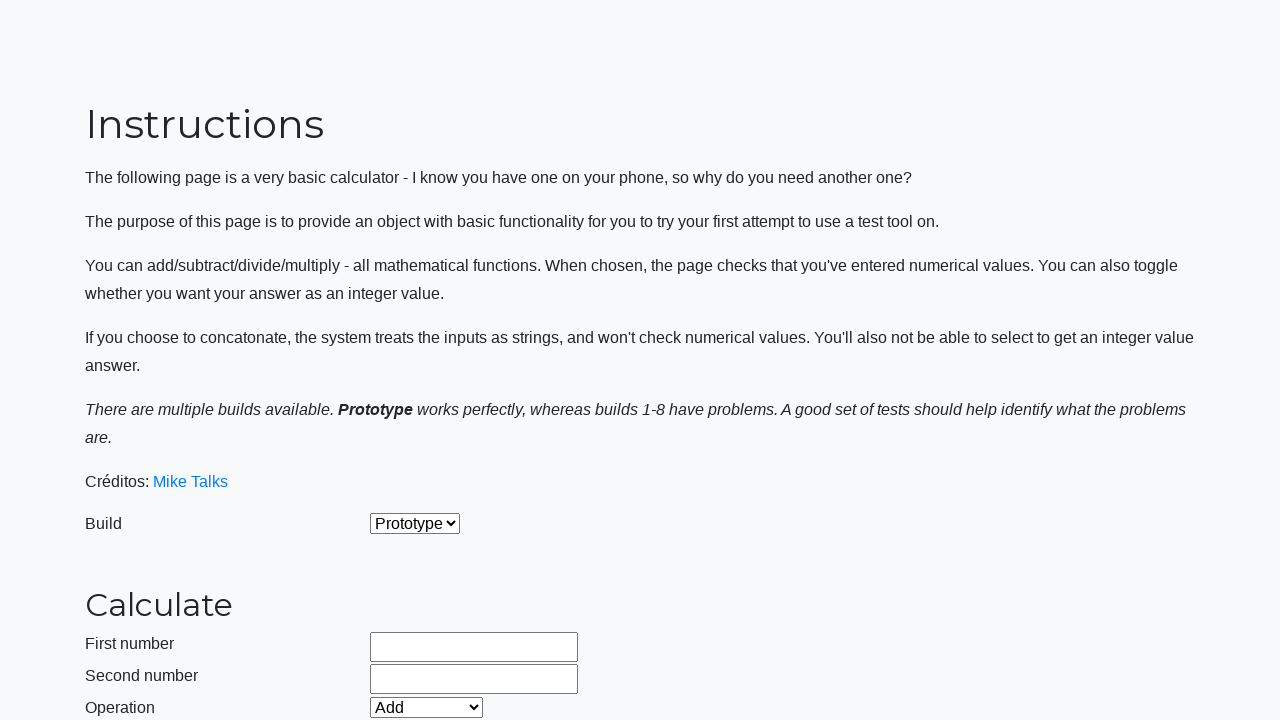

Enabled integer mode at (376, 528) on #integerSelect
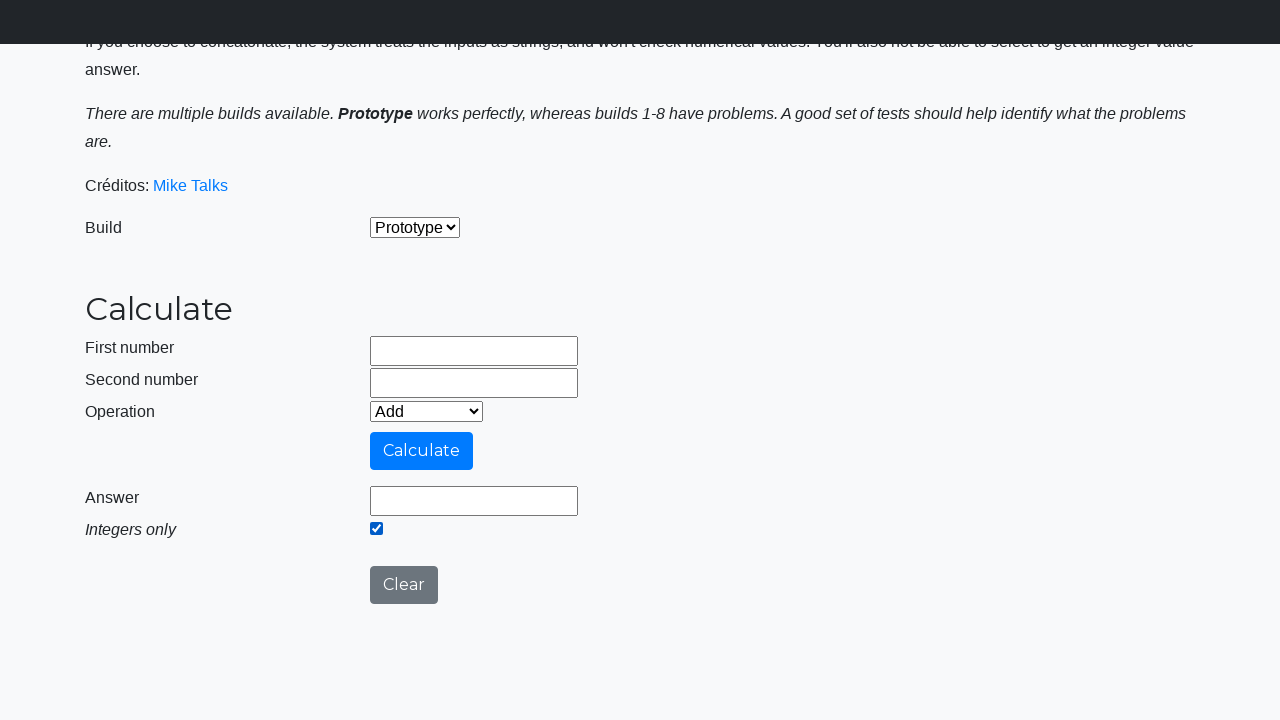

Selected Subtract operation from dropdown on #selectOperationDropdown
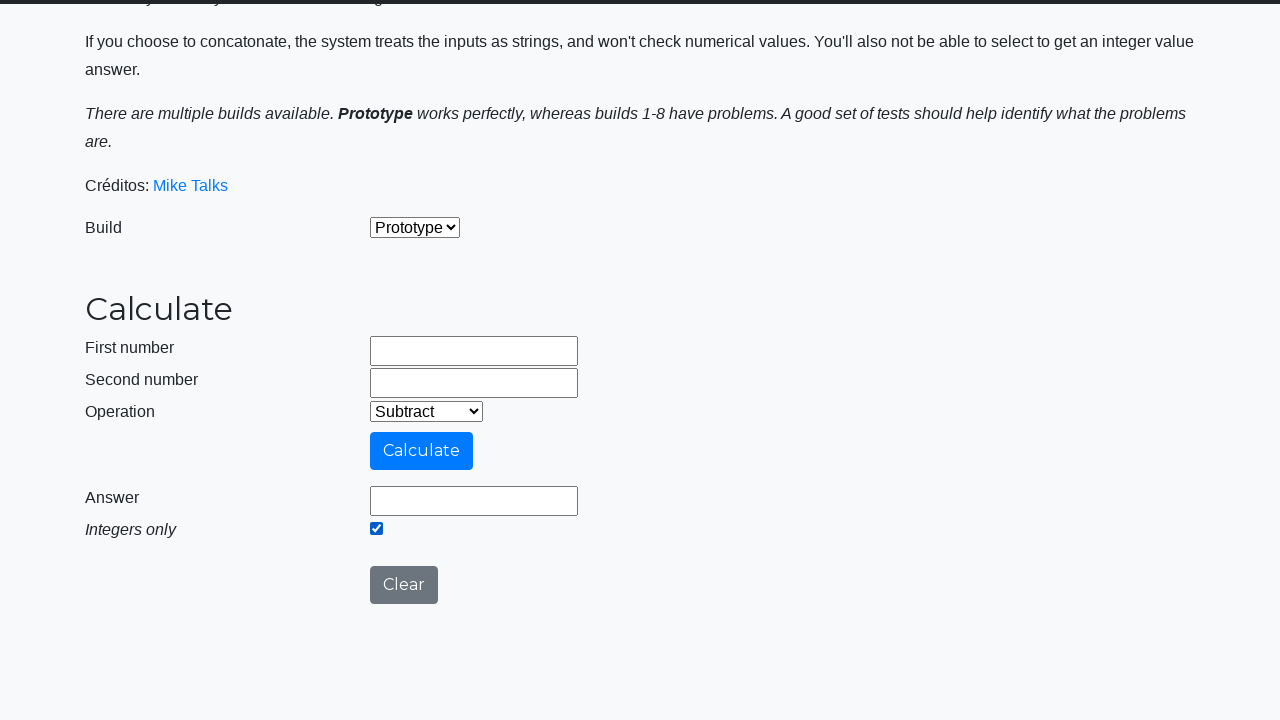

Filled first operand with 9999999999 on #number1Field
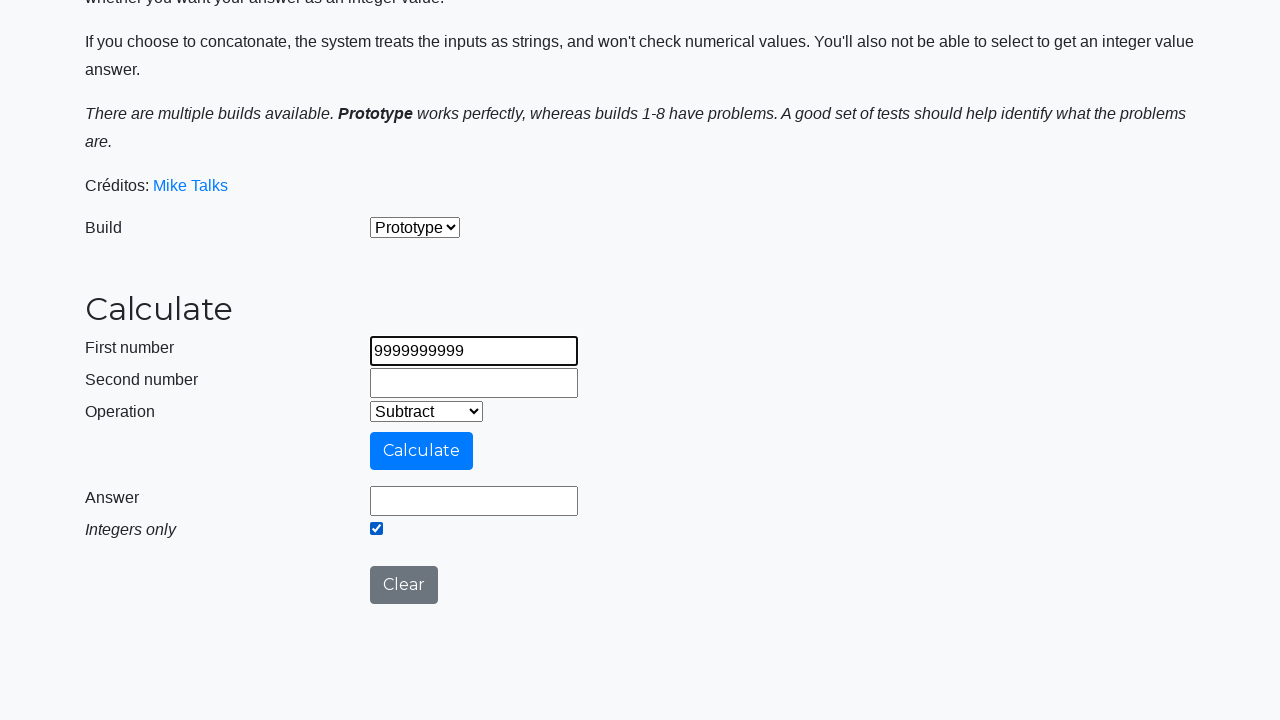

Filled second operand with 9999999999 on #number2Field
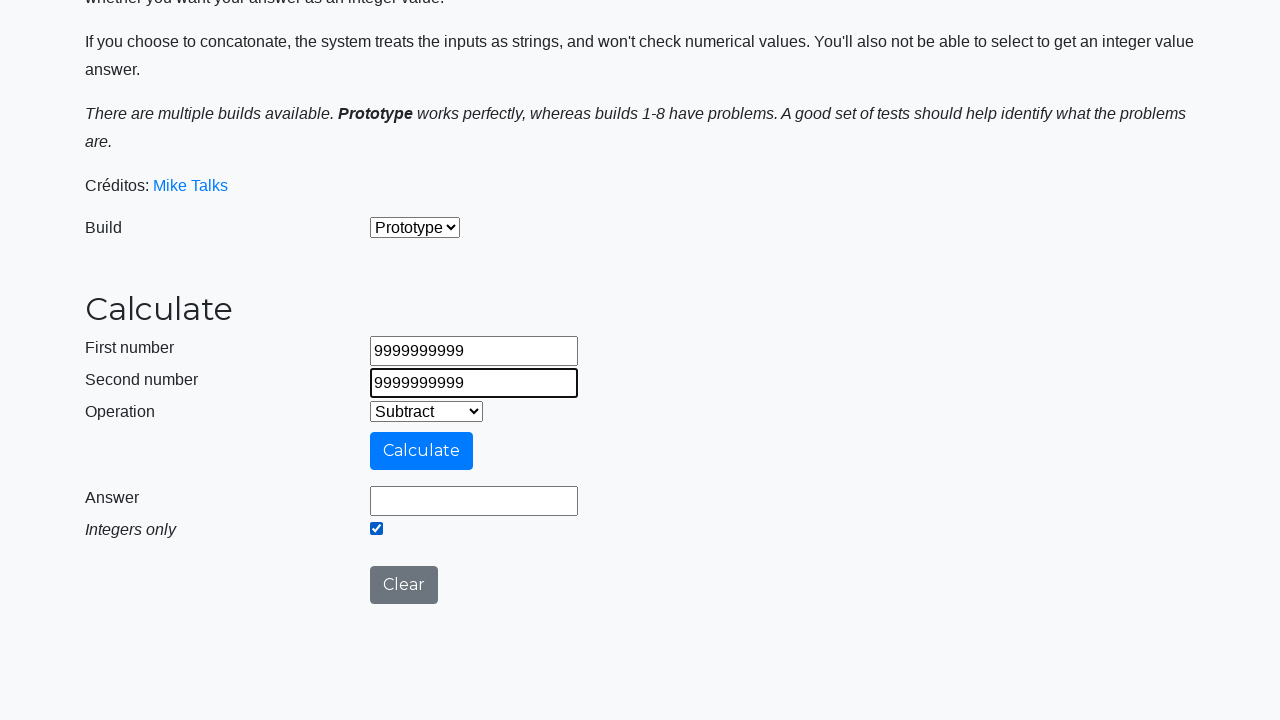

Clicked calculate button to perform subtraction at (422, 451) on #calculateButton
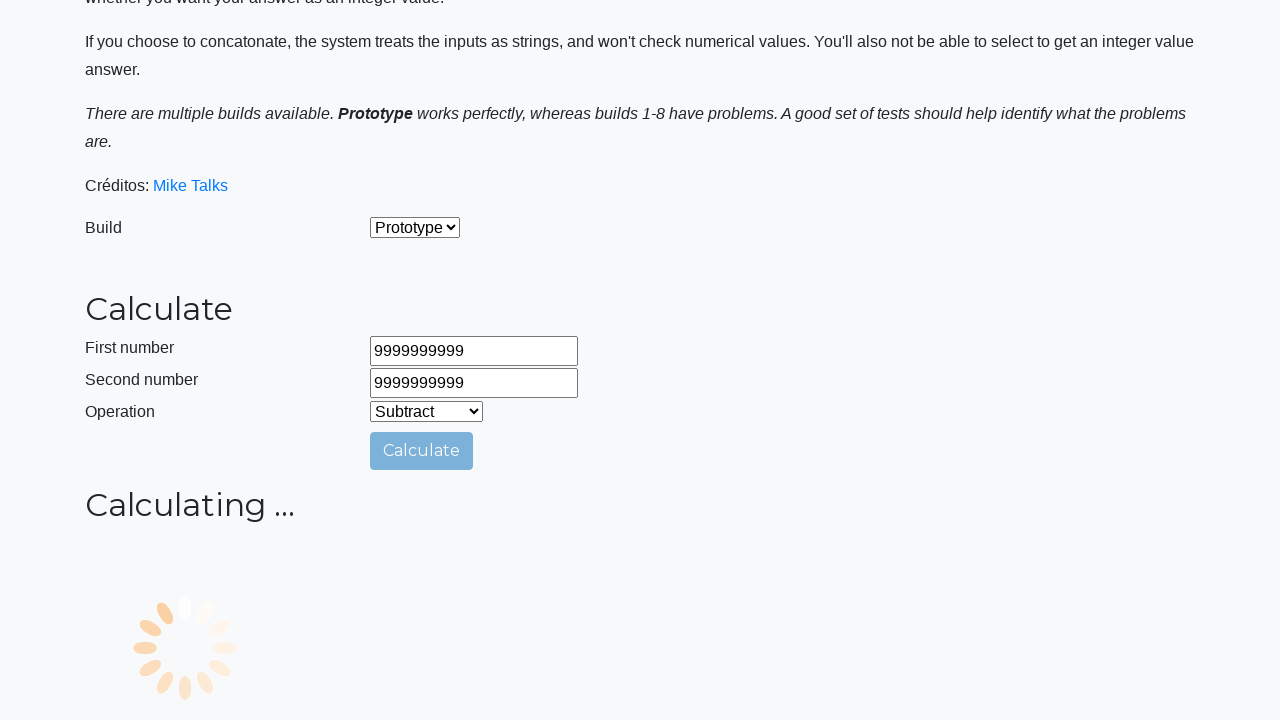

Verified result field contains 0 (9999999999 - 9999999999 = 0)
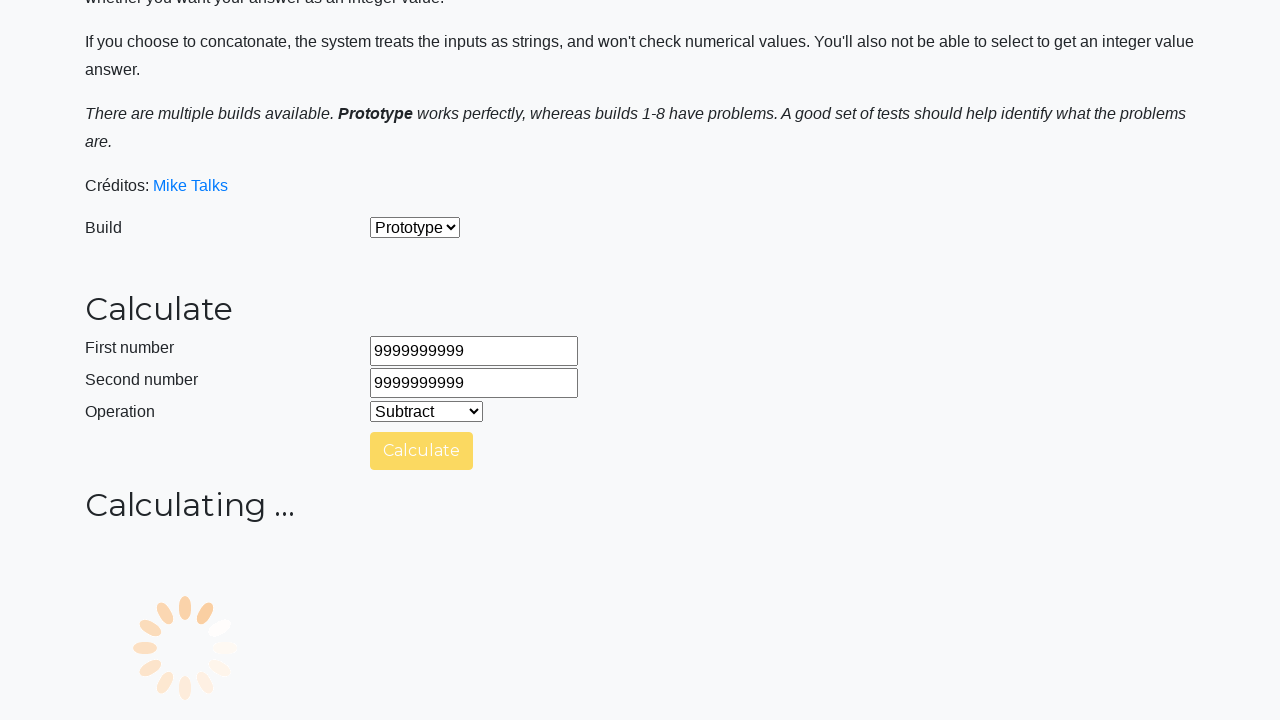

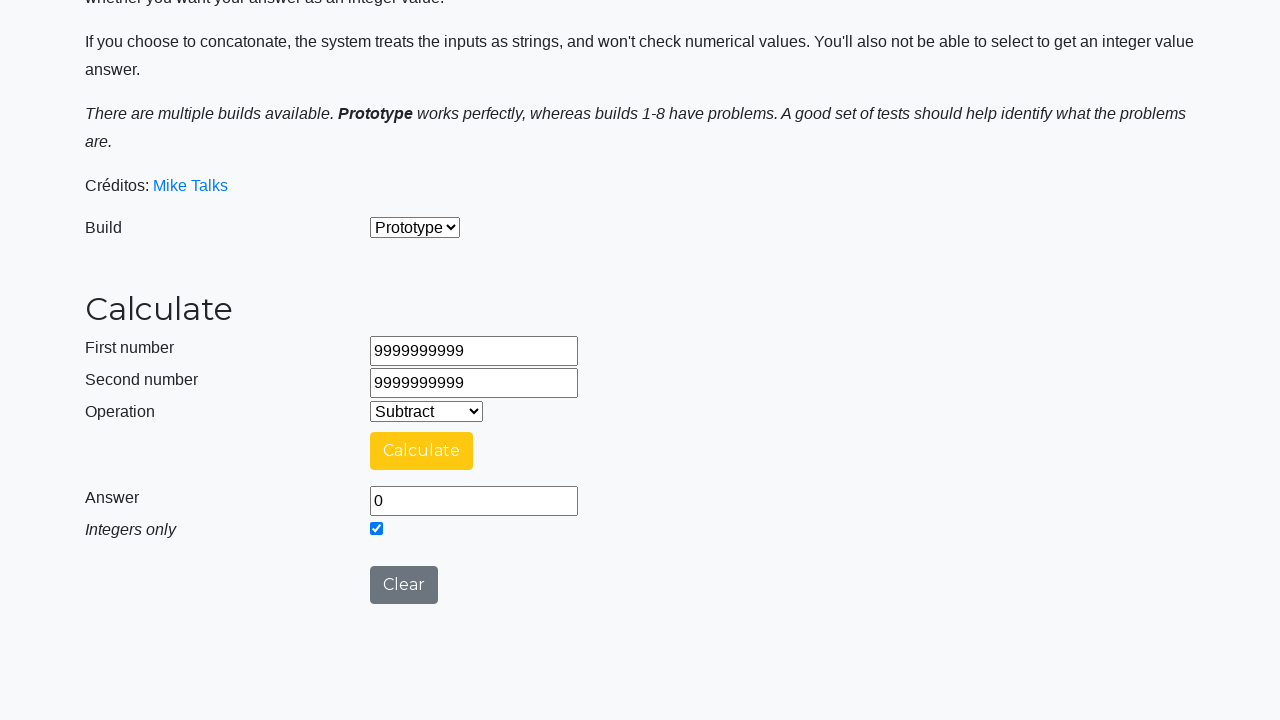